Tests editing a todo item by double-clicking and entering new text

Starting URL: https://demo.playwright.dev/todomvc

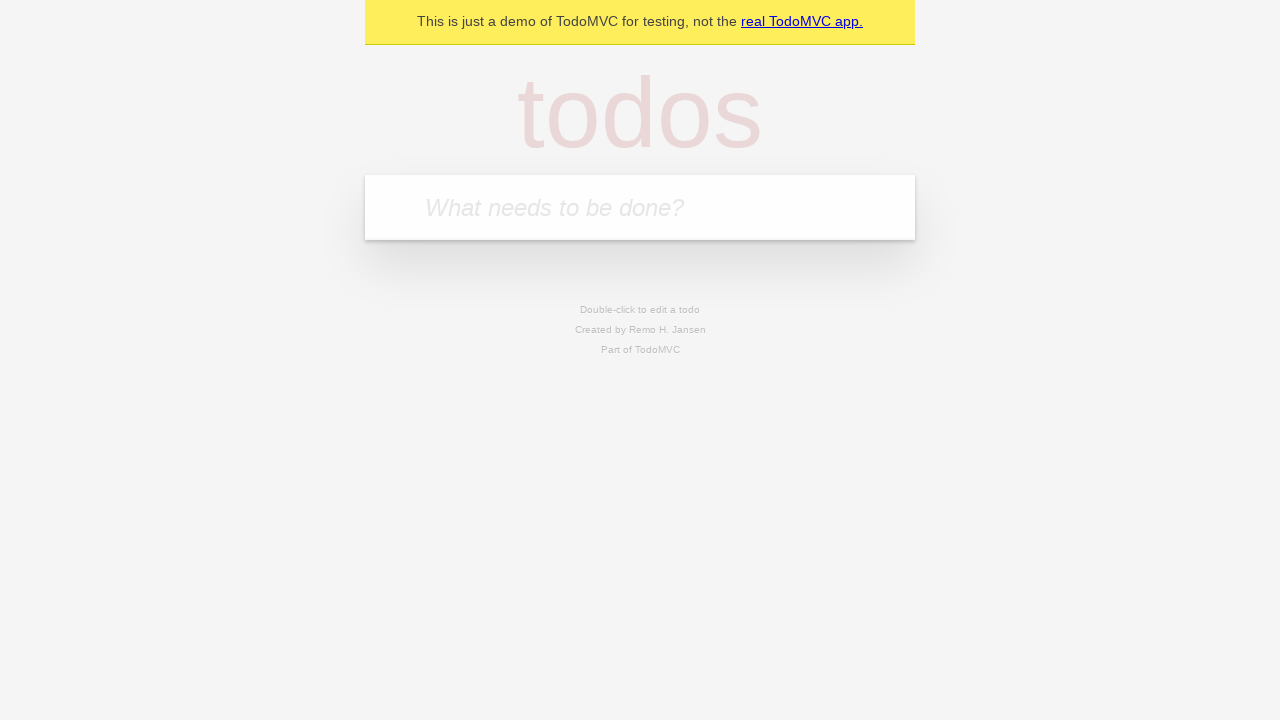

Navigated to TodoMVC demo application
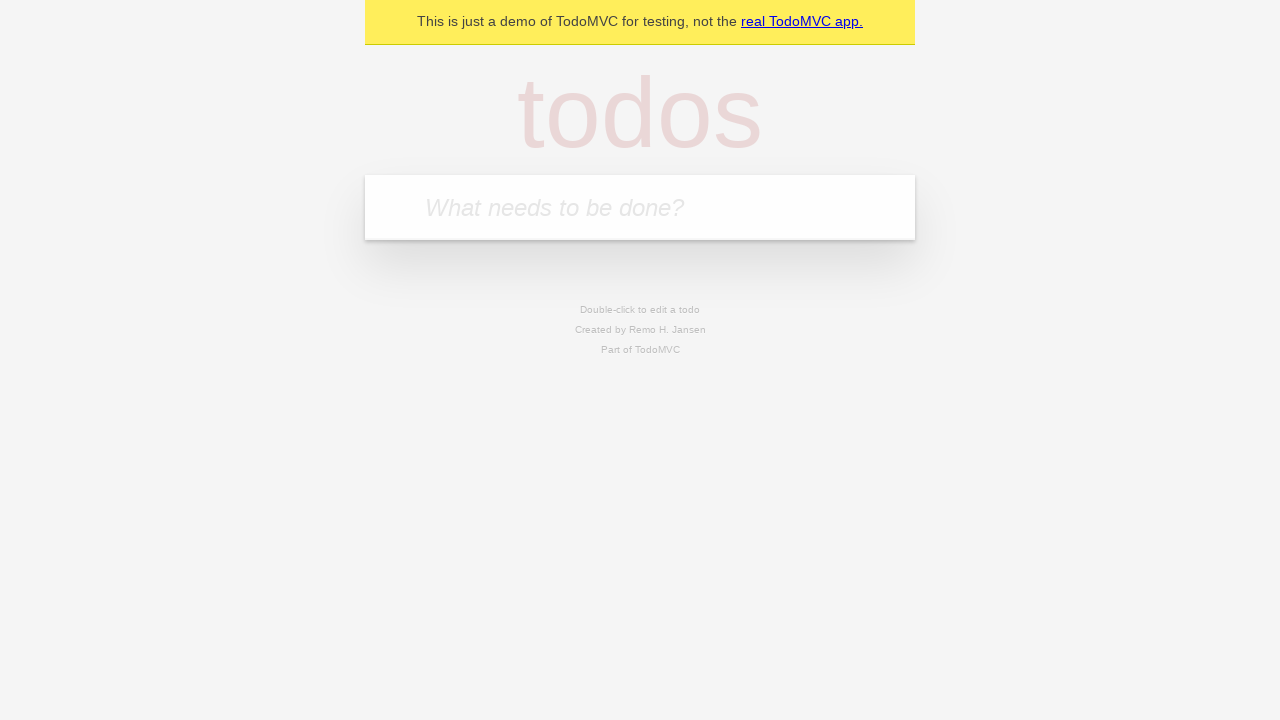

Located the todo input field
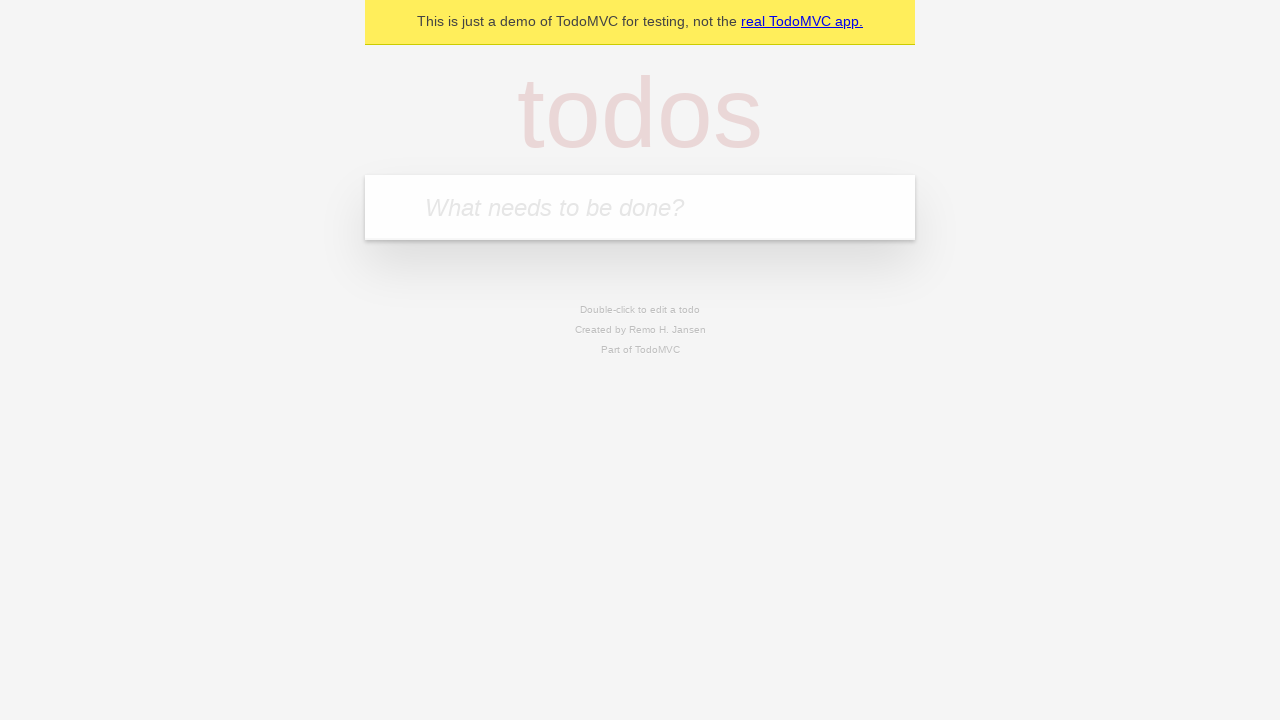

Filled first todo: 'buy some cheese' on internal:attr=[placeholder="What needs to be done?"i]
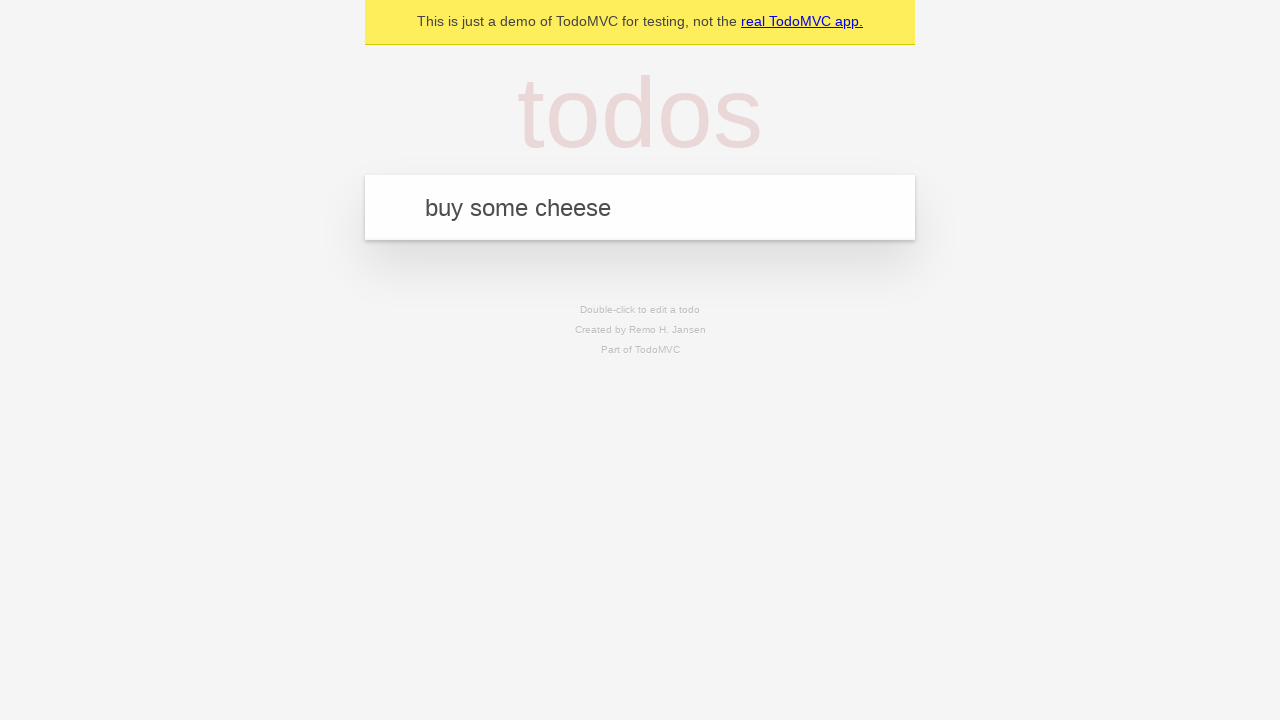

Pressed Enter to create first todo on internal:attr=[placeholder="What needs to be done?"i]
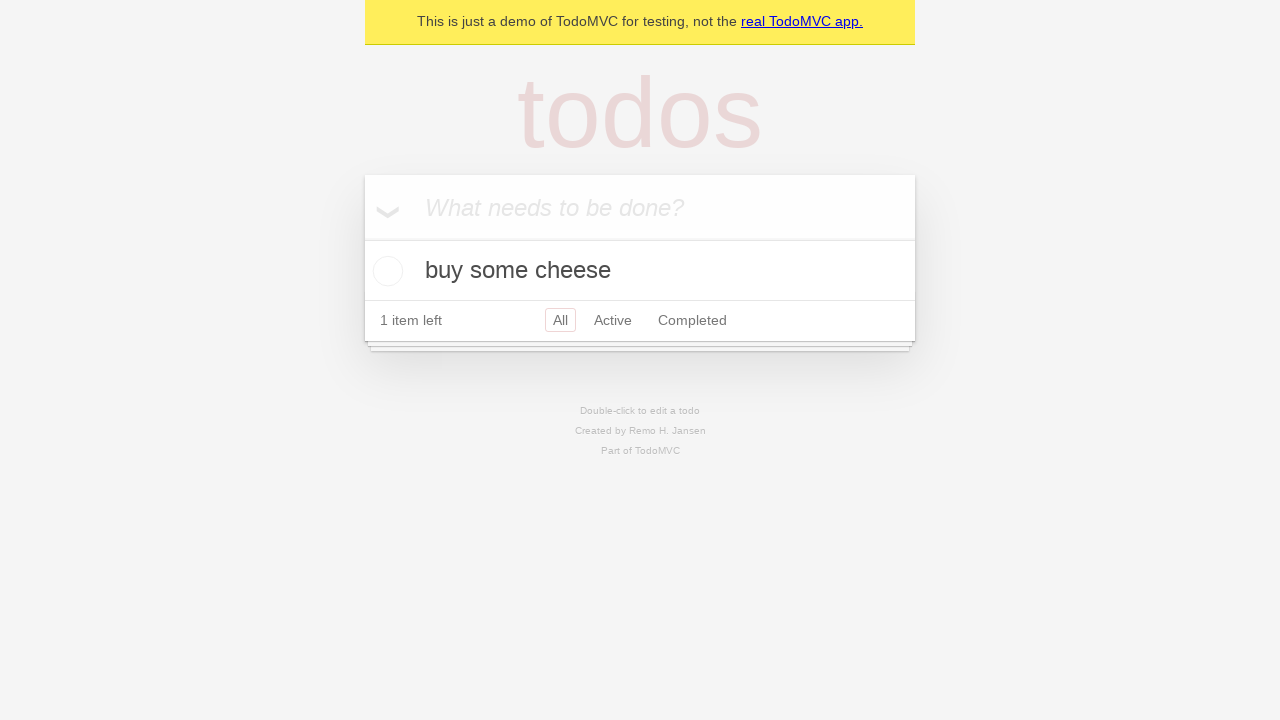

Filled second todo: 'feed the cat' on internal:attr=[placeholder="What needs to be done?"i]
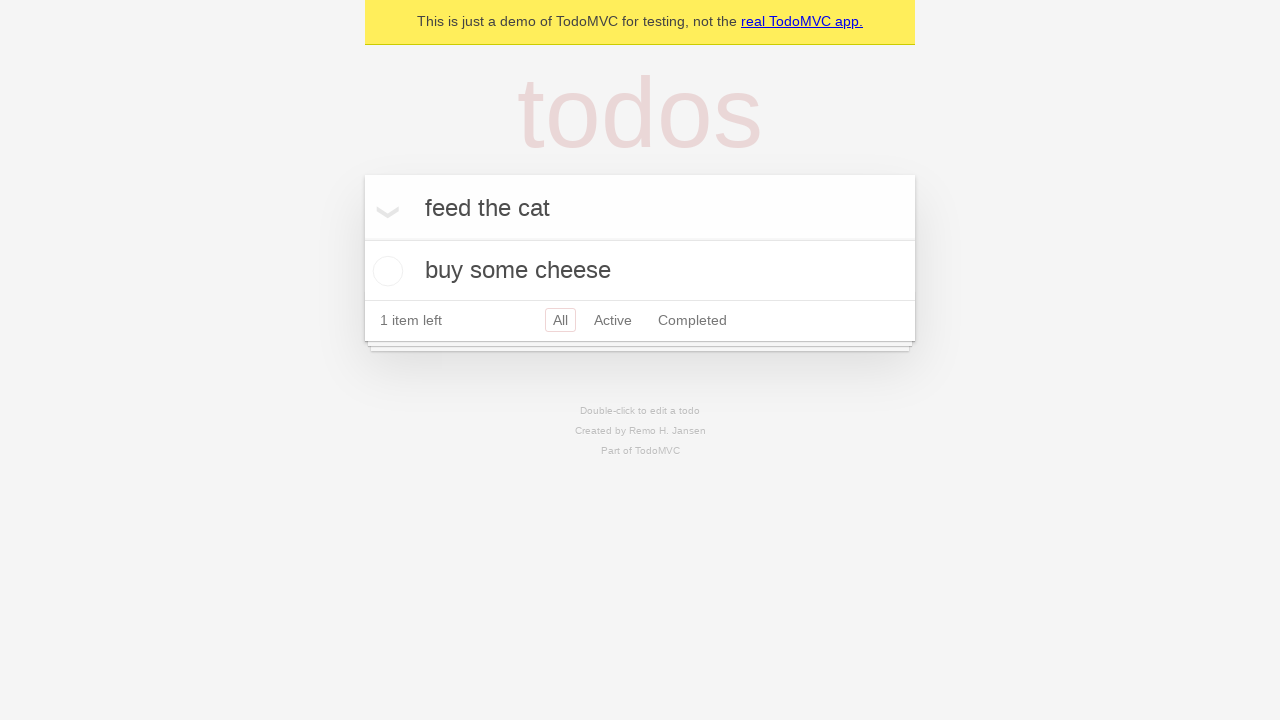

Pressed Enter to create second todo on internal:attr=[placeholder="What needs to be done?"i]
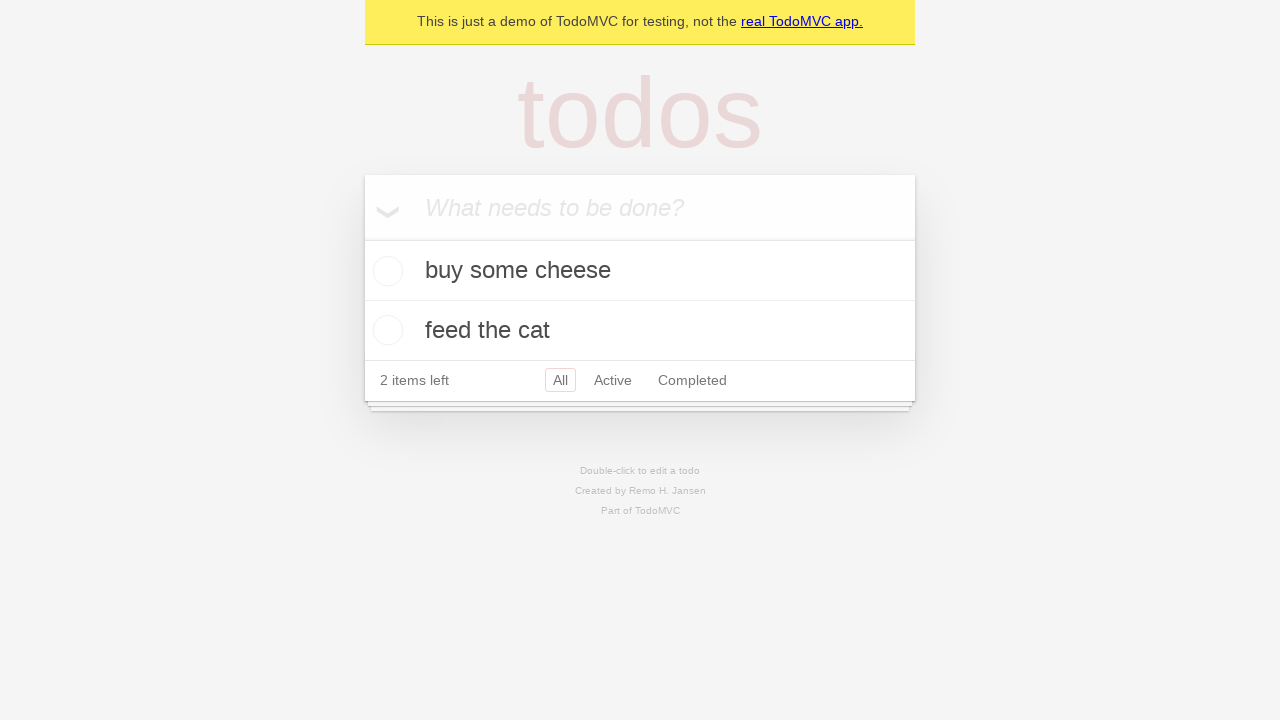

Filled third todo: 'book a doctors appointment' on internal:attr=[placeholder="What needs to be done?"i]
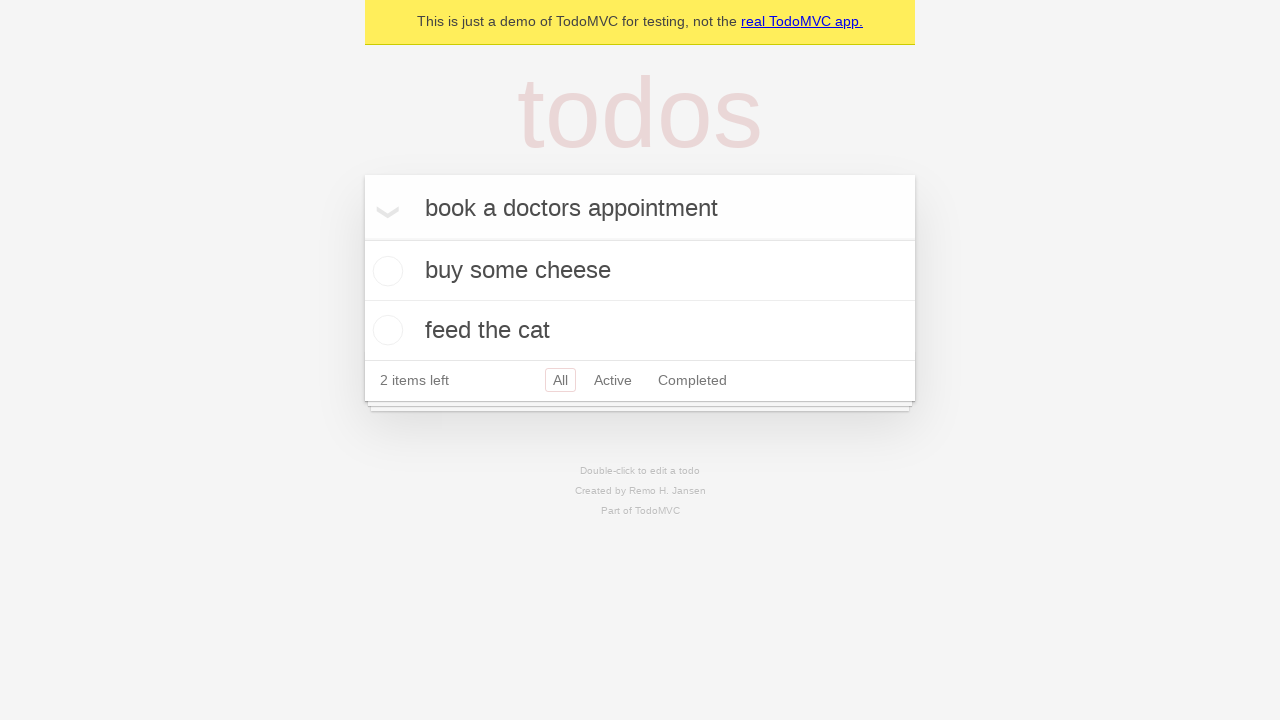

Pressed Enter to create third todo on internal:attr=[placeholder="What needs to be done?"i]
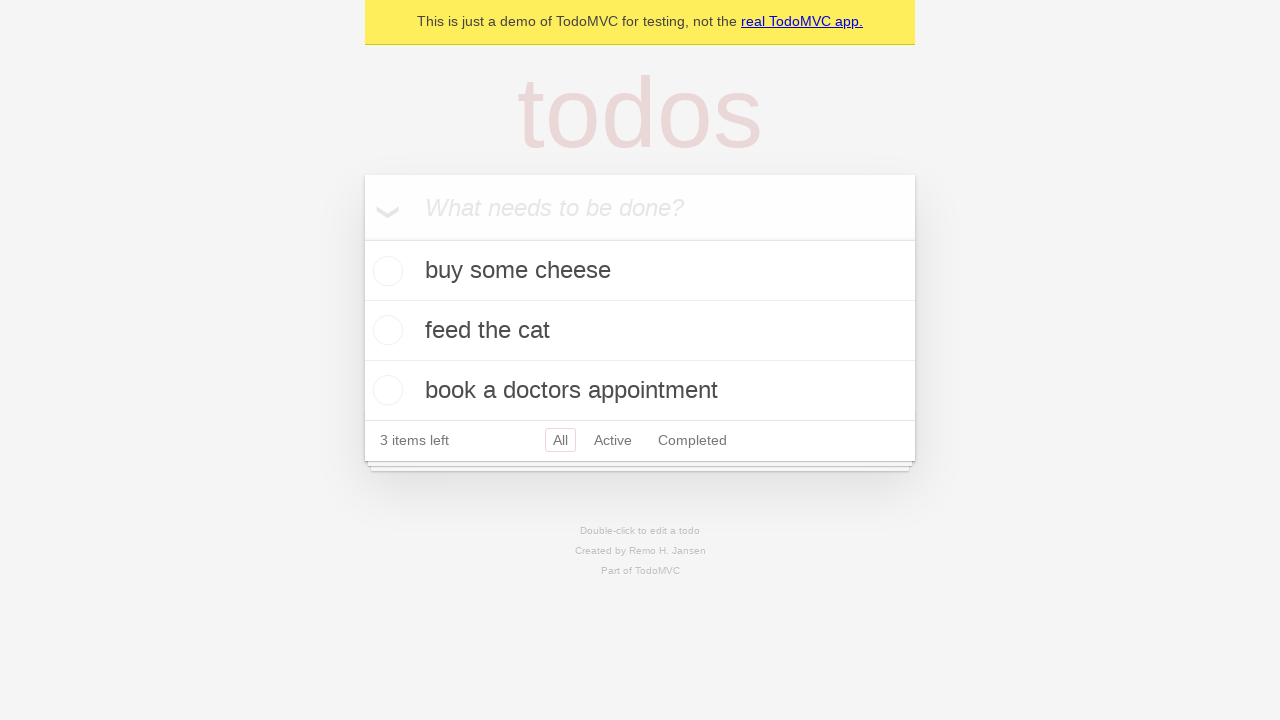

Located all todo items
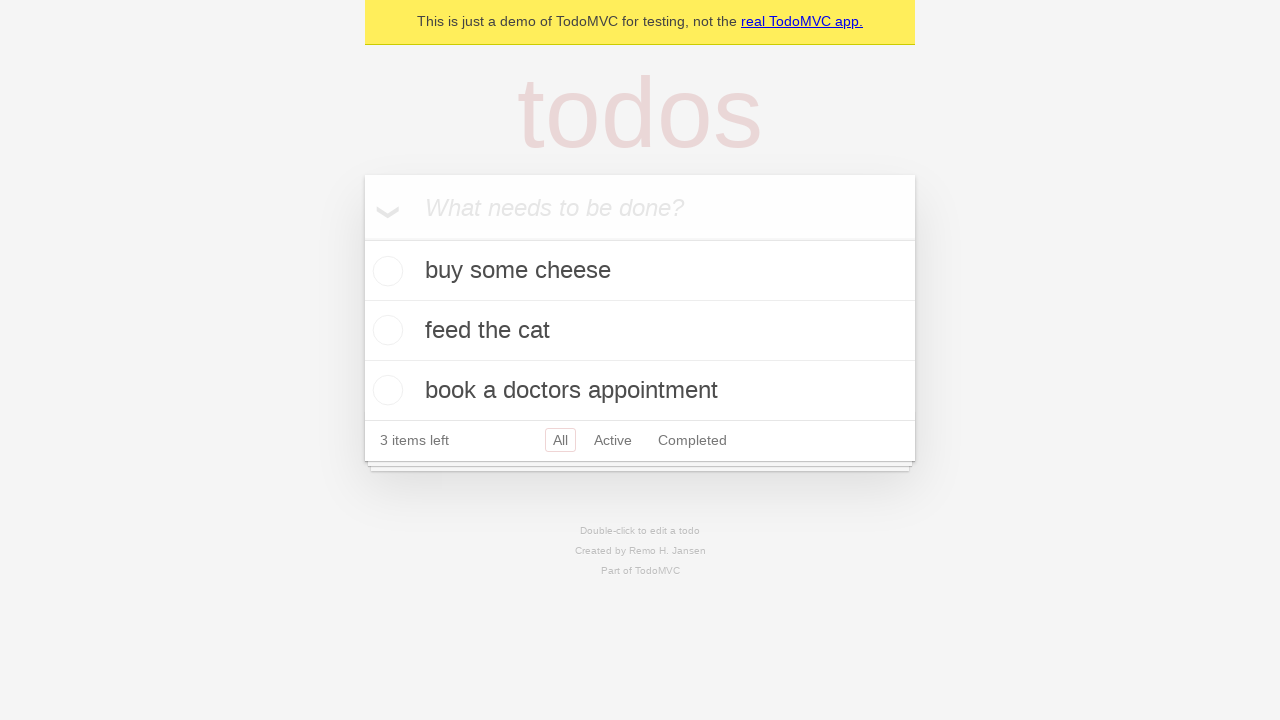

Selected the second todo item
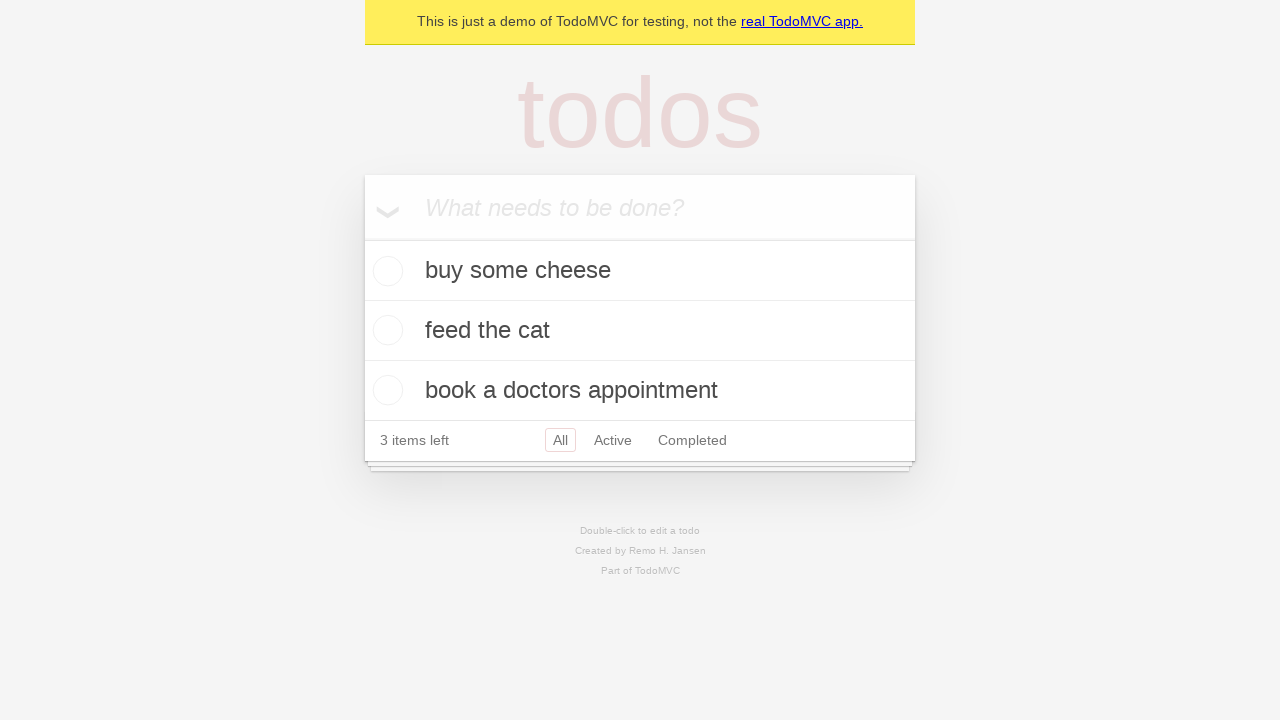

Double-clicked second todo to enter edit mode at (640, 331) on internal:testid=[data-testid="todo-item"s] >> nth=1
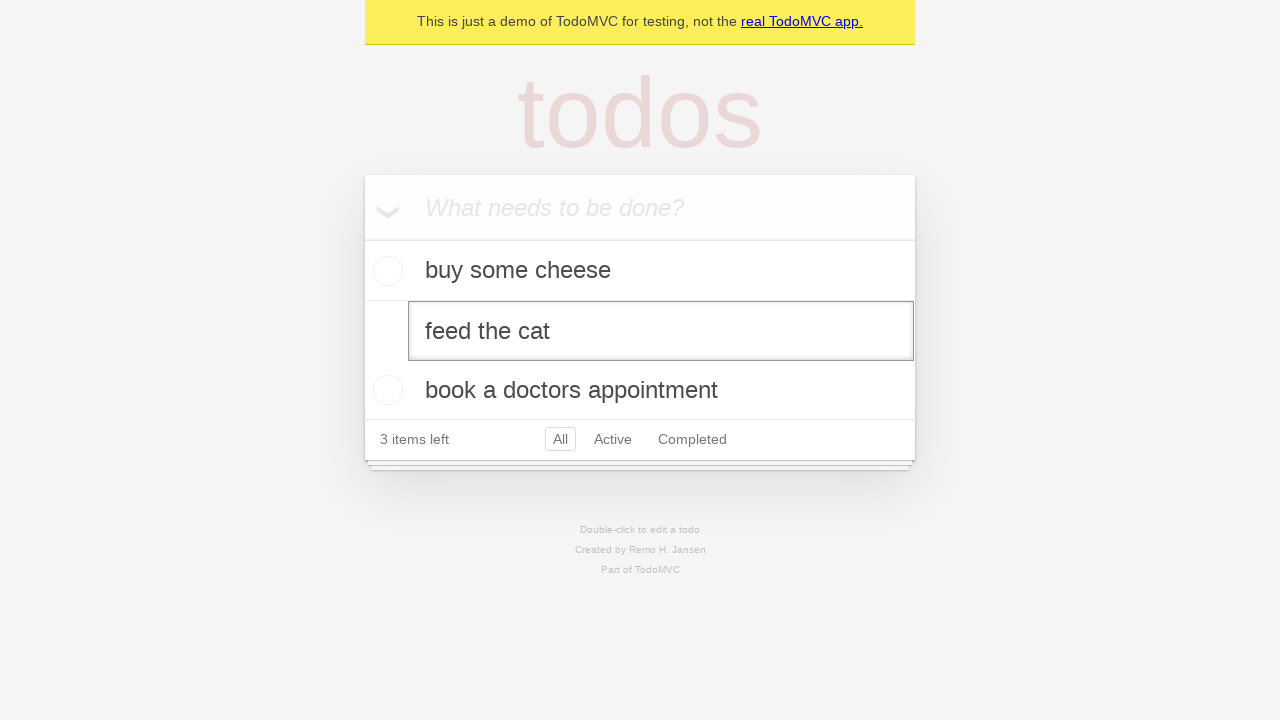

Changed todo text to 'buy some sausages' on internal:testid=[data-testid="todo-item"s] >> nth=1 >> internal:role=textbox[nam
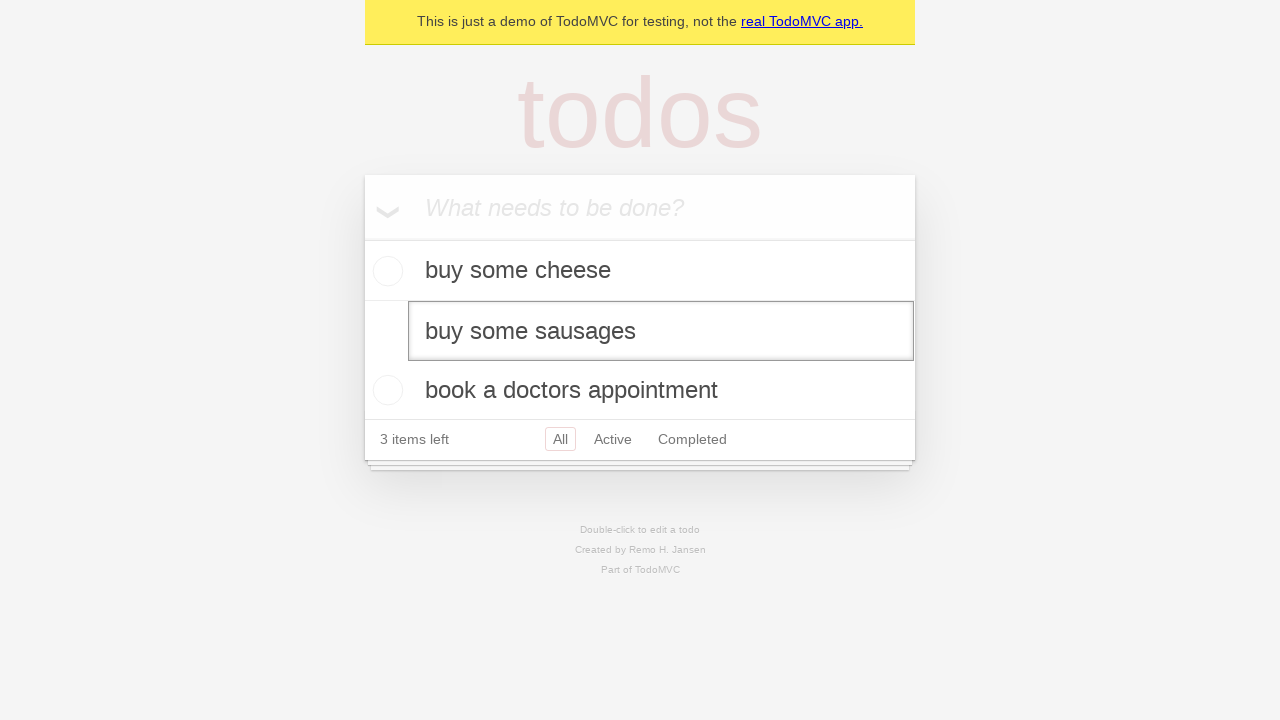

Pressed Enter to save edited todo on internal:testid=[data-testid="todo-item"s] >> nth=1 >> internal:role=textbox[nam
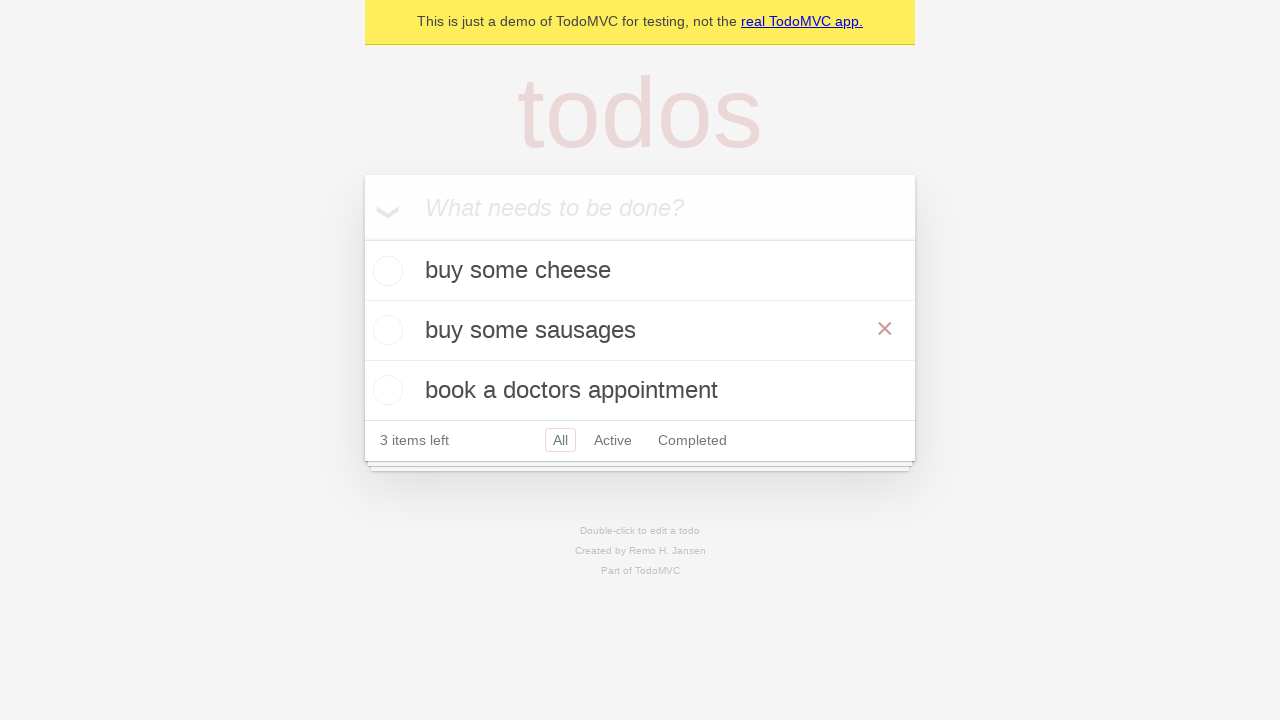

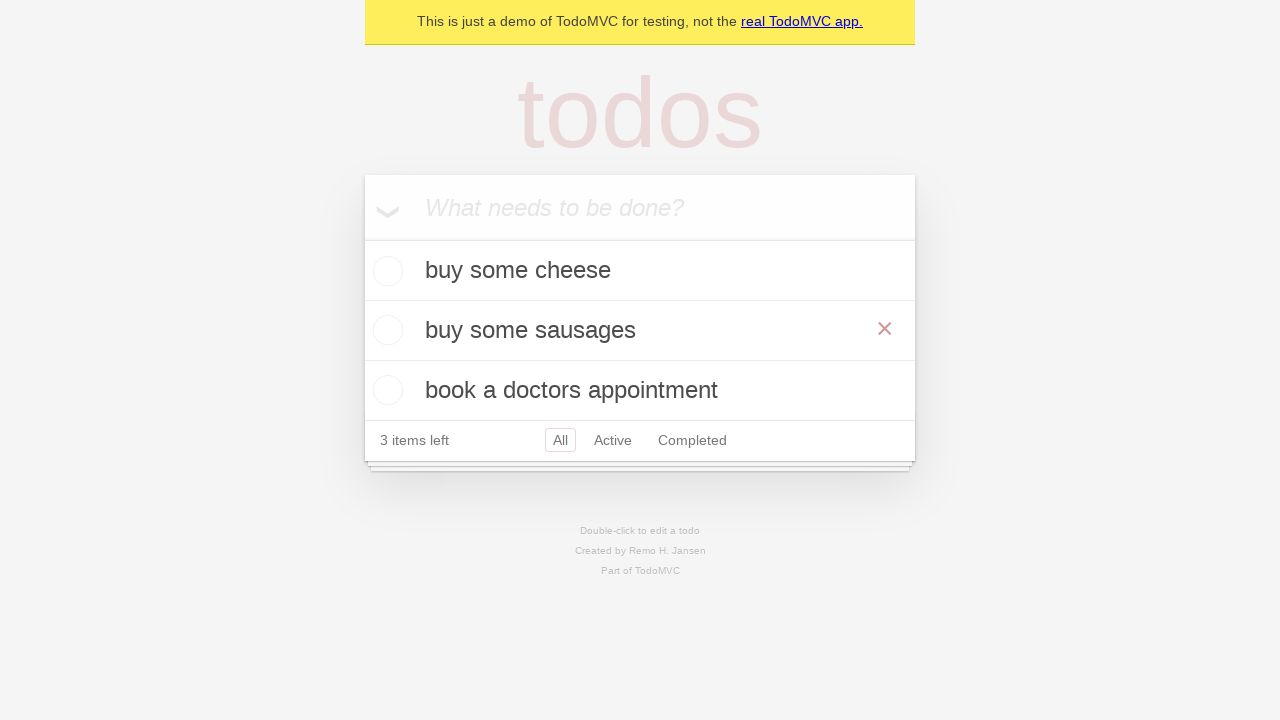